Interacts with a web table by clicking a checkbox for a row containing "Selenium" and then clicking a link in the same row

Starting URL: https://seleniumpractise.blogspot.com/

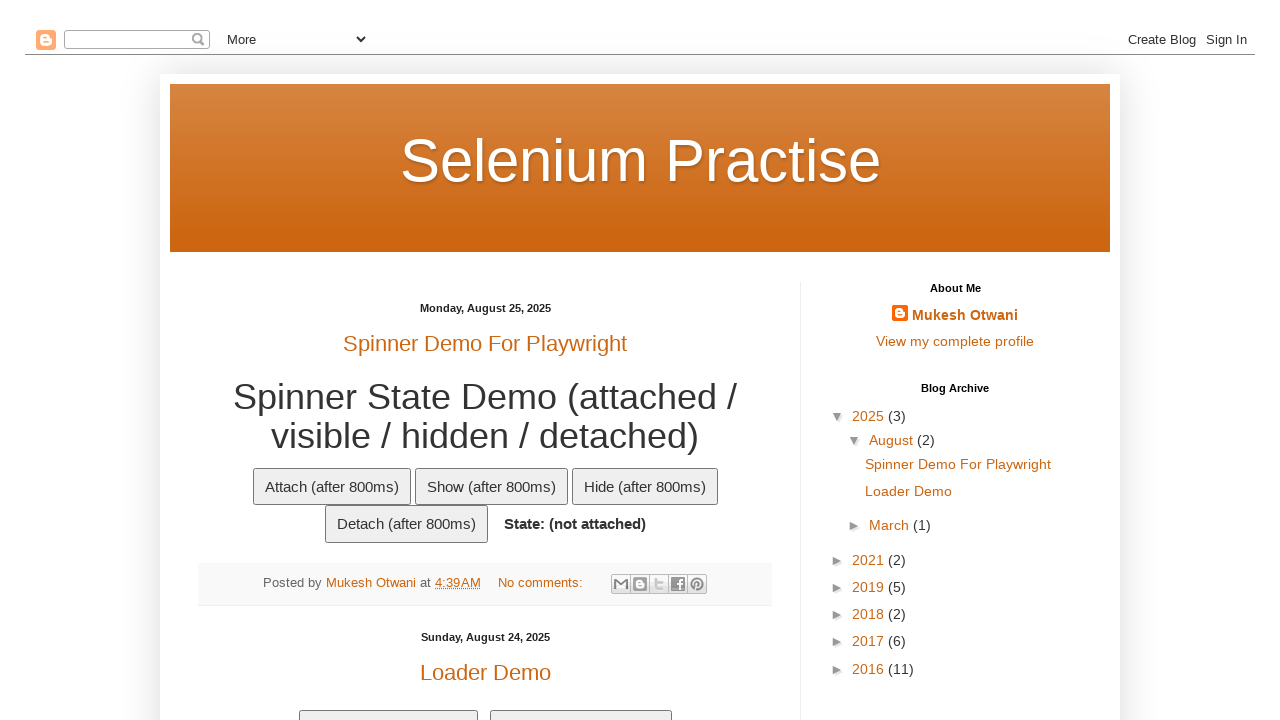

Clicked checkbox for row containing 'Selenium' at (208, 361) on xpath=//table[contains(@id,'cust')]//tr//td[text()='Selenium']//preceding-siblin
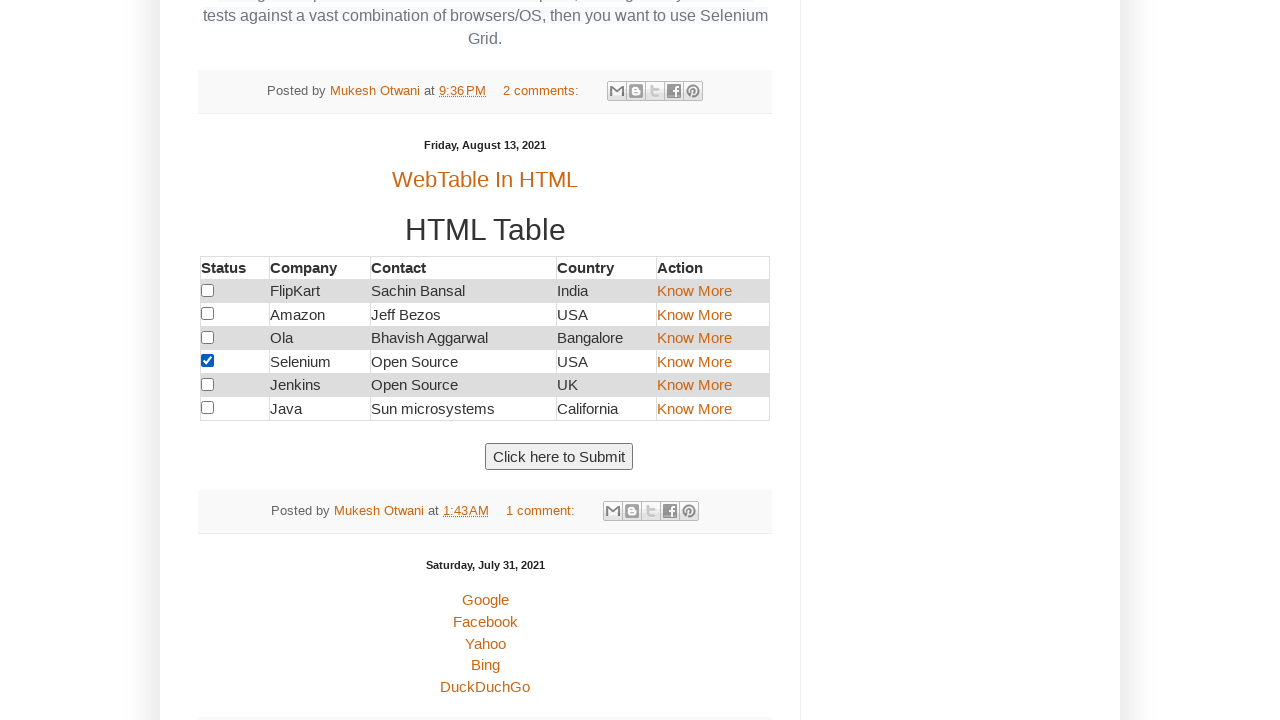

Clicked link in the Selenium row at (694, 361) on xpath=//table[contains(@id,'cust')]//tr//td[text()='Selenium']//following-siblin
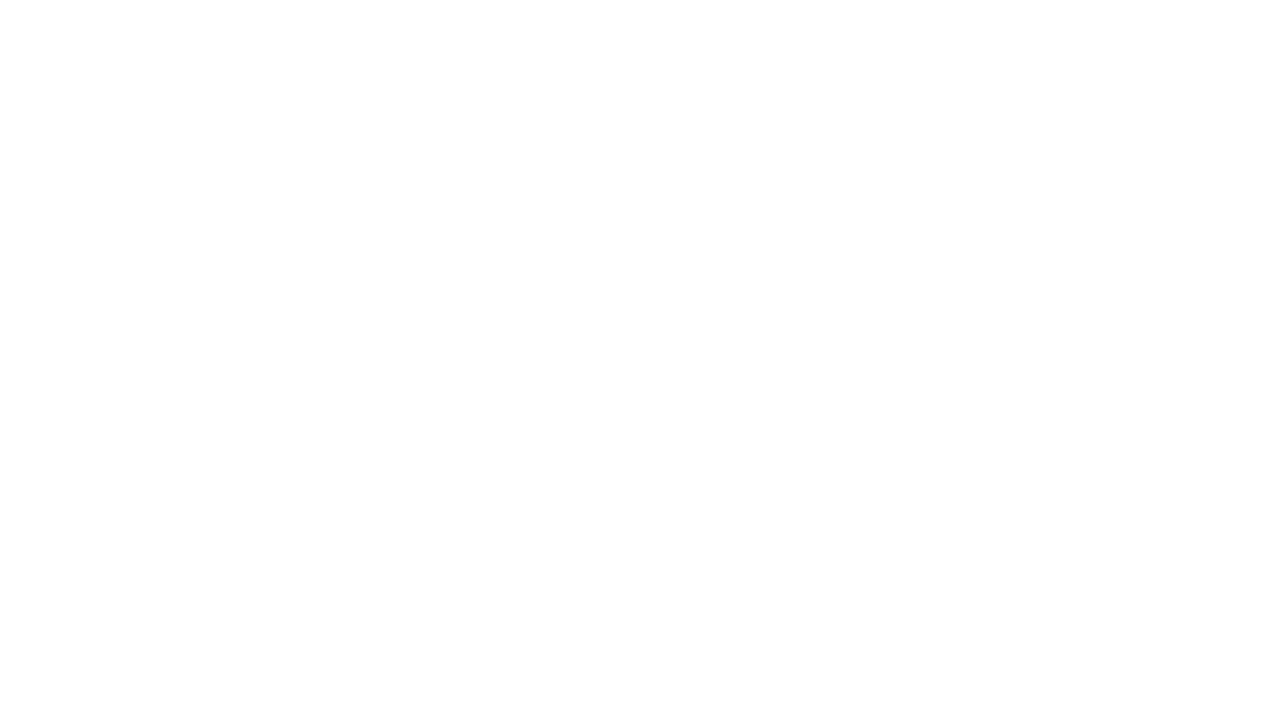

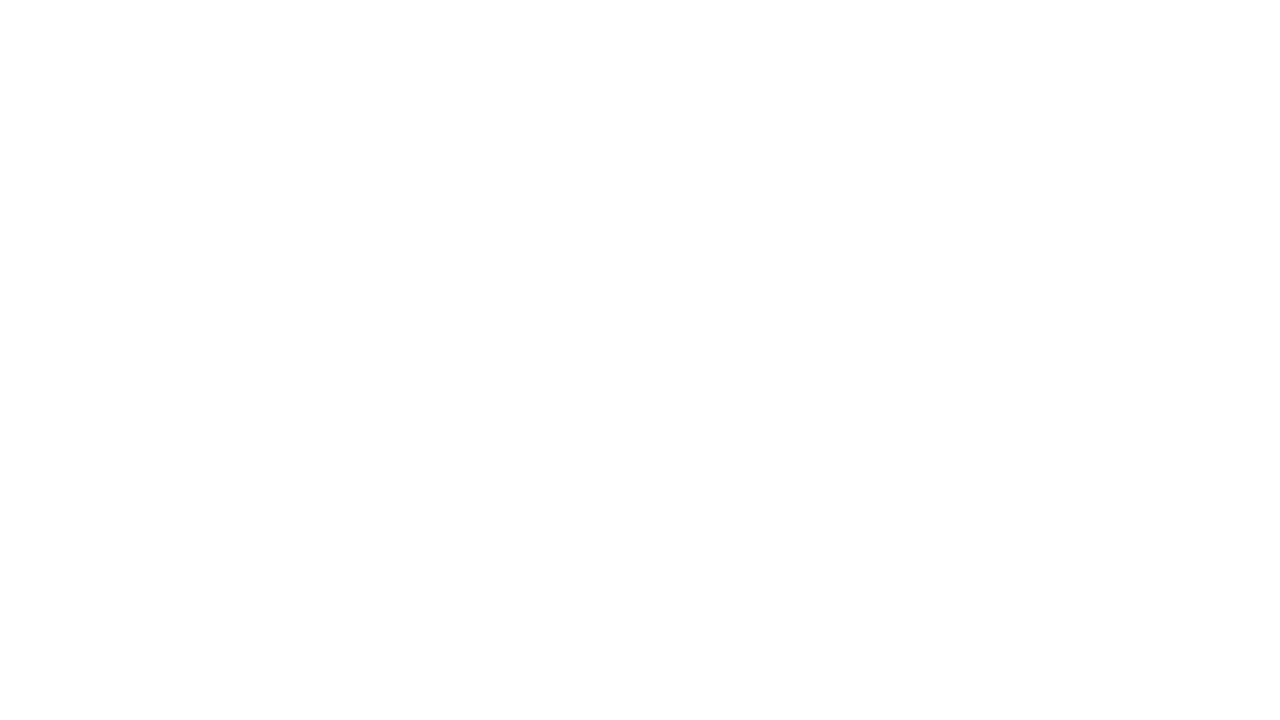